Measures page load time and verifies that the grooming category page loads within 10 seconds with content visible.

Starting URL: https://pinoypetplan.com/category/grooming/

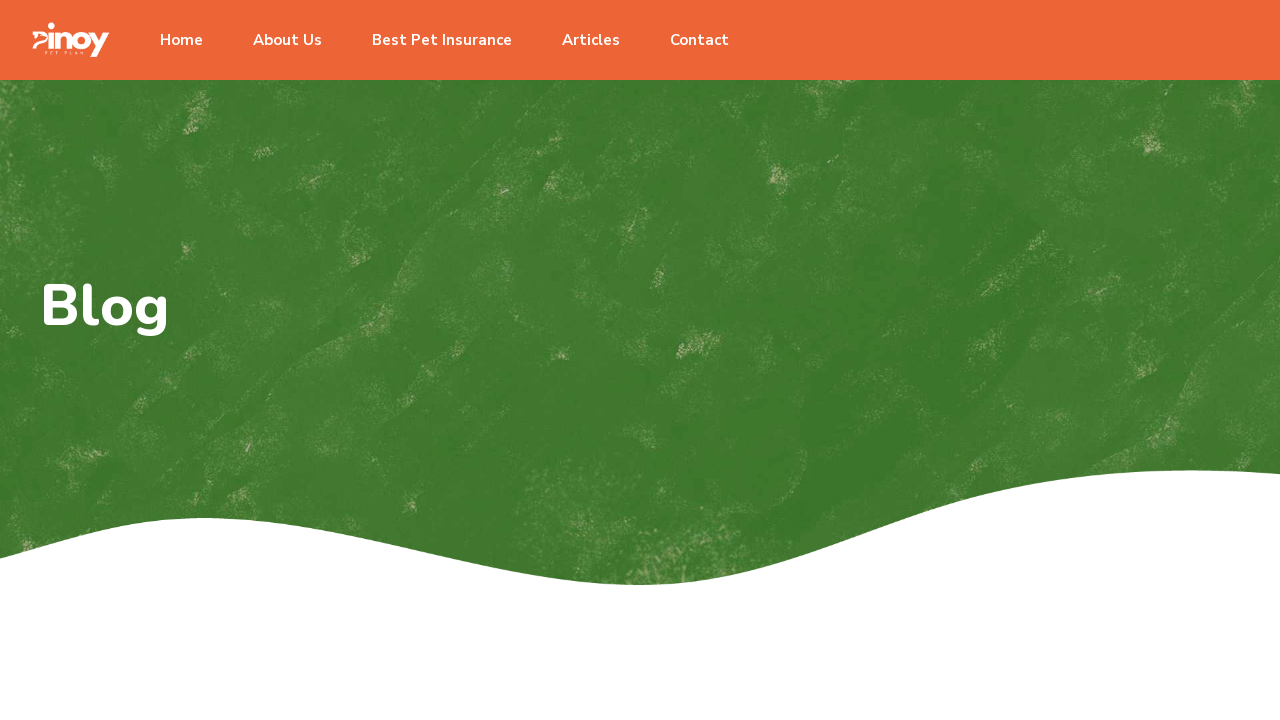

Navigated to grooming category page at https://pinoypetplan.com/category/grooming/
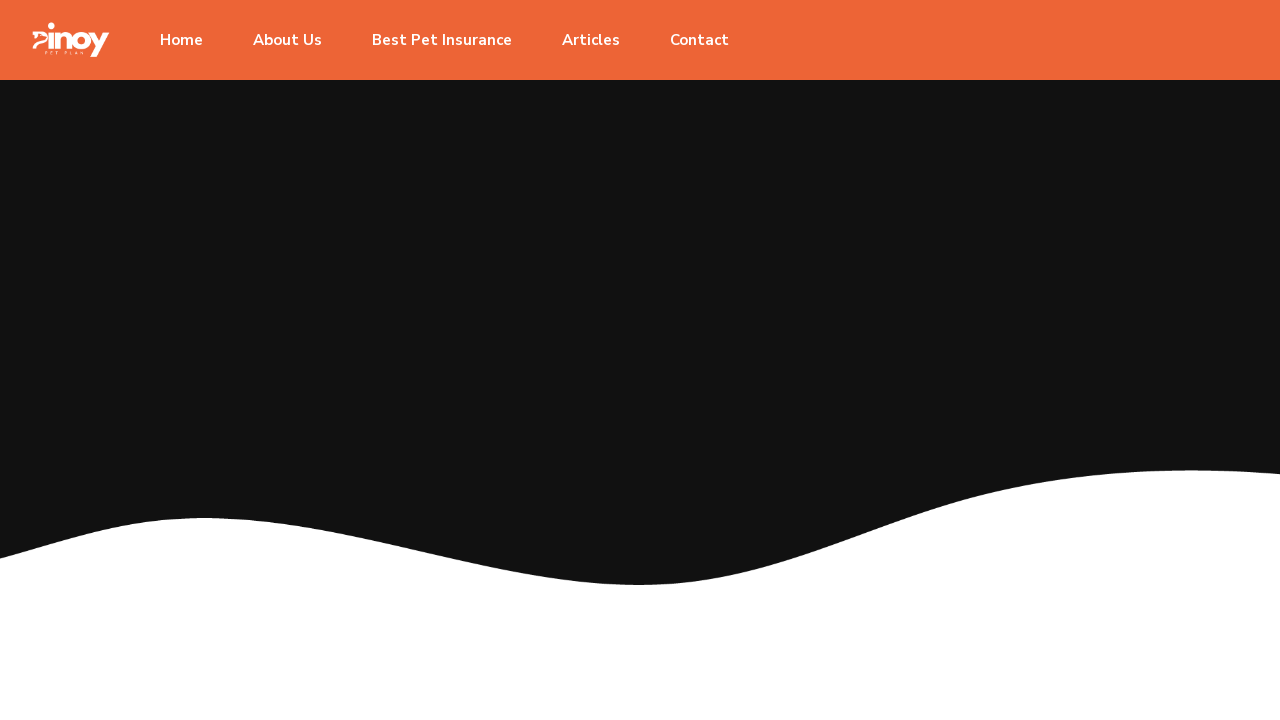

Waited for network to become idle
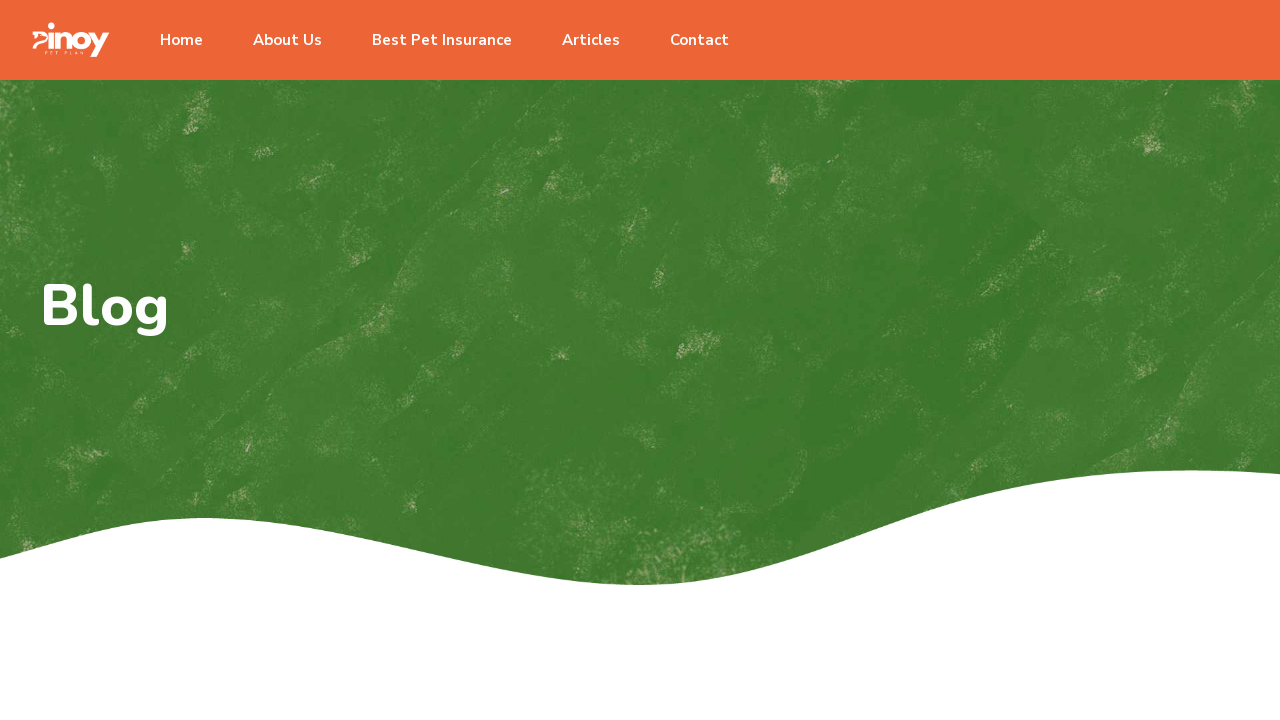

Waited for DOM content to be loaded
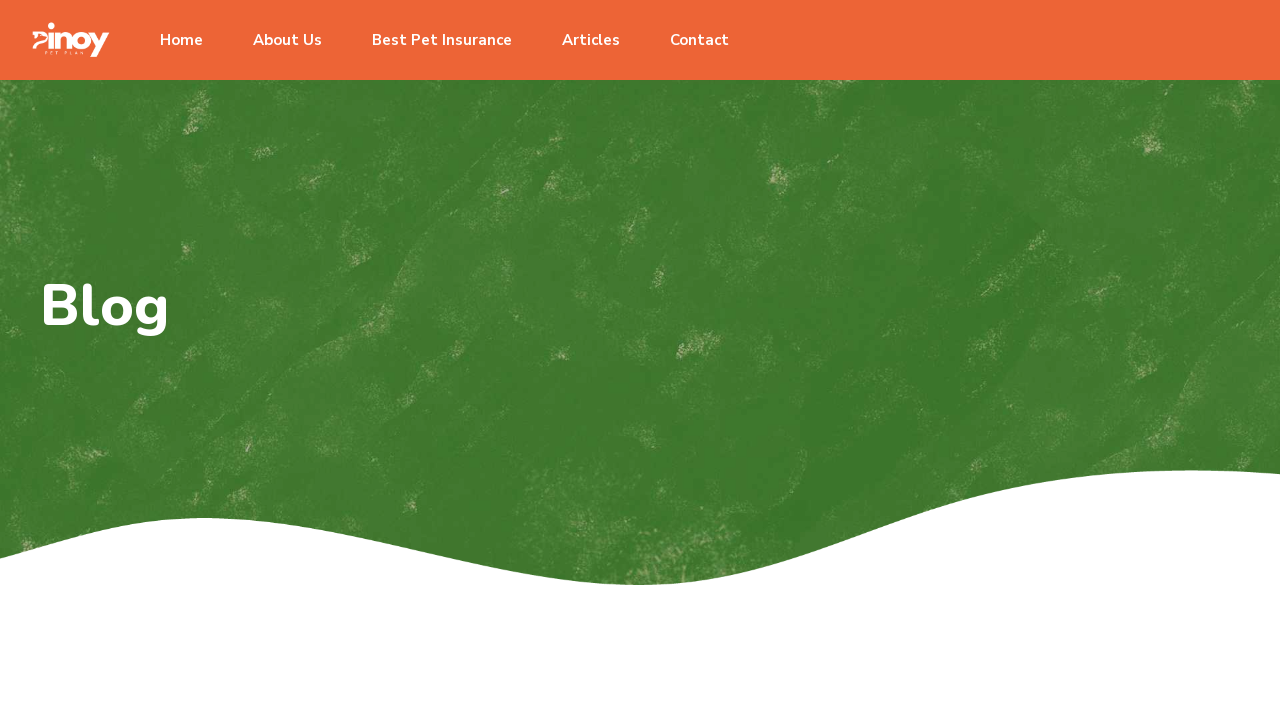

Verified 'Pet Grooming 101' heading is visible on page
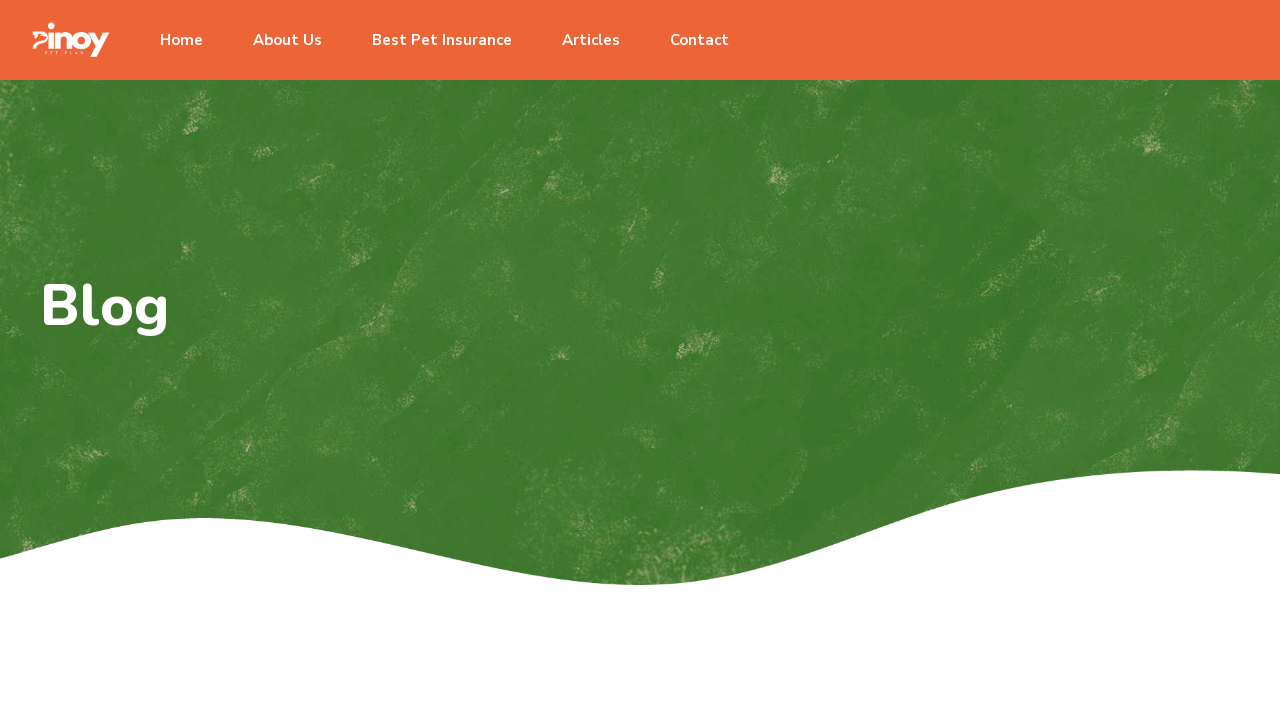

Verified page loaded within 10 seconds (actual load time: 4420.10ms)
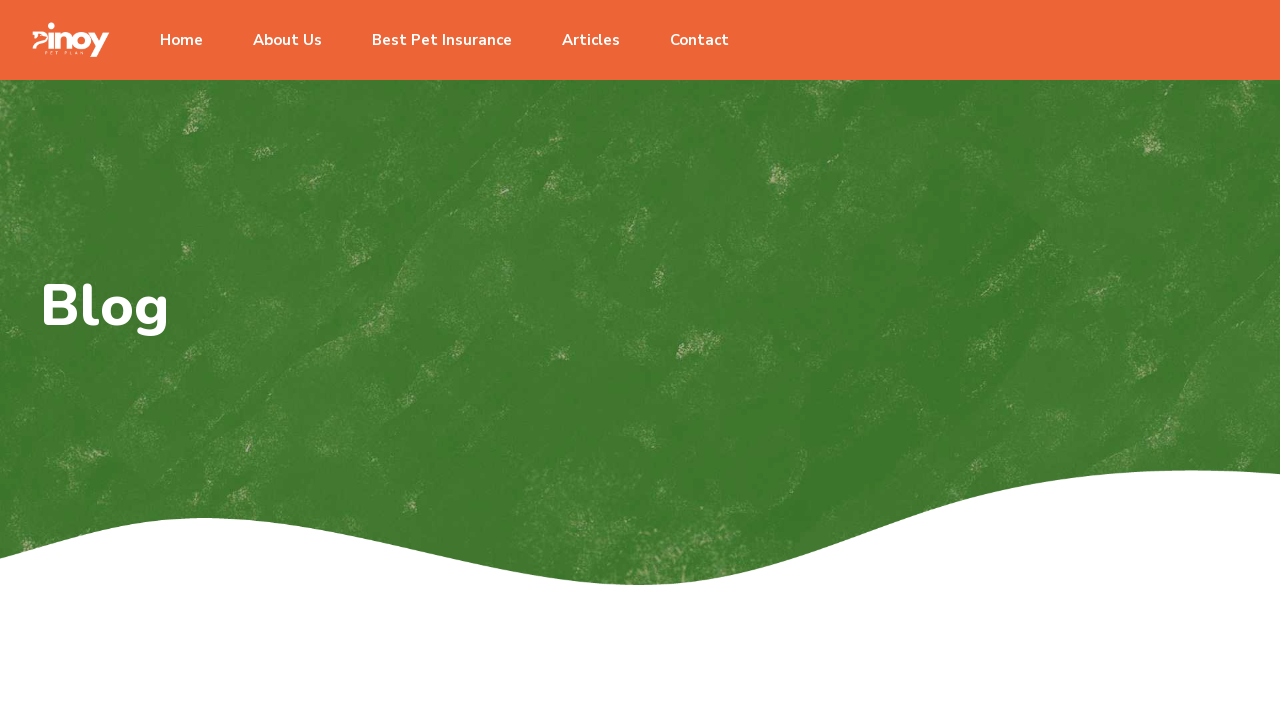

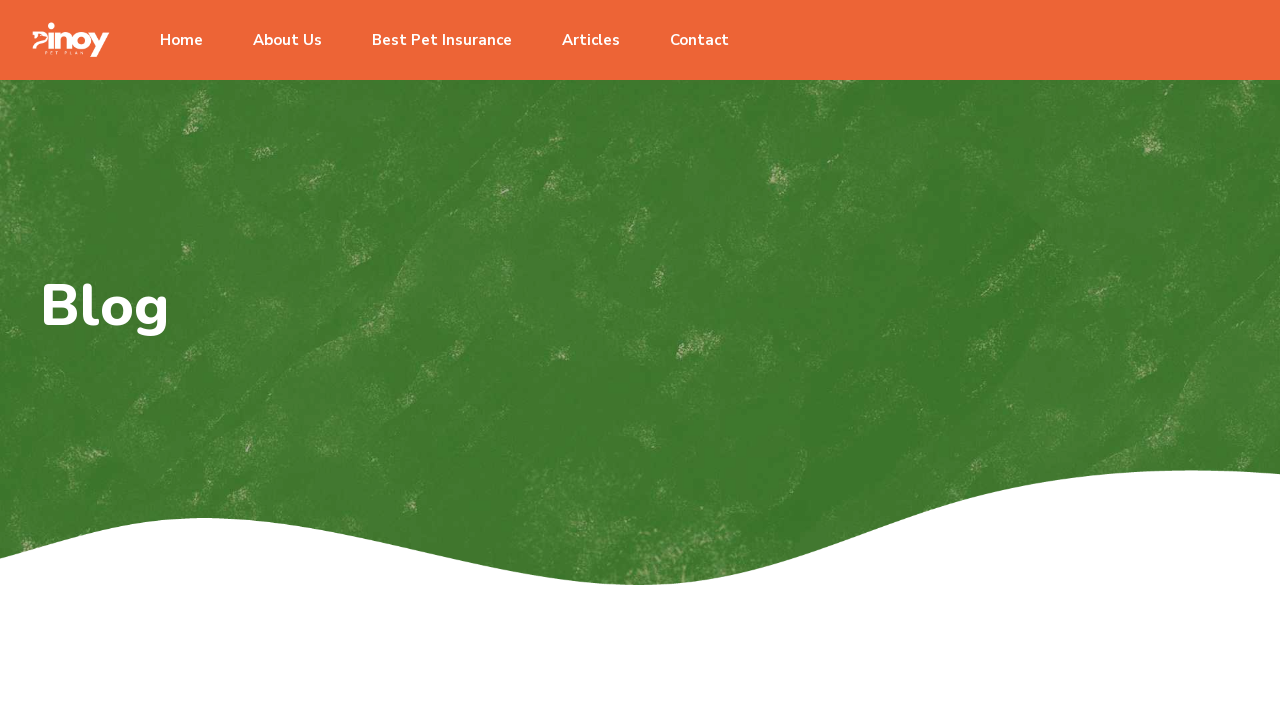